Tests pagination functionality on Hacker News by navigating through multiple pages of newest articles using the "More" link, verifying that articles load on each page.

Starting URL: https://news.ycombinator.com/newest

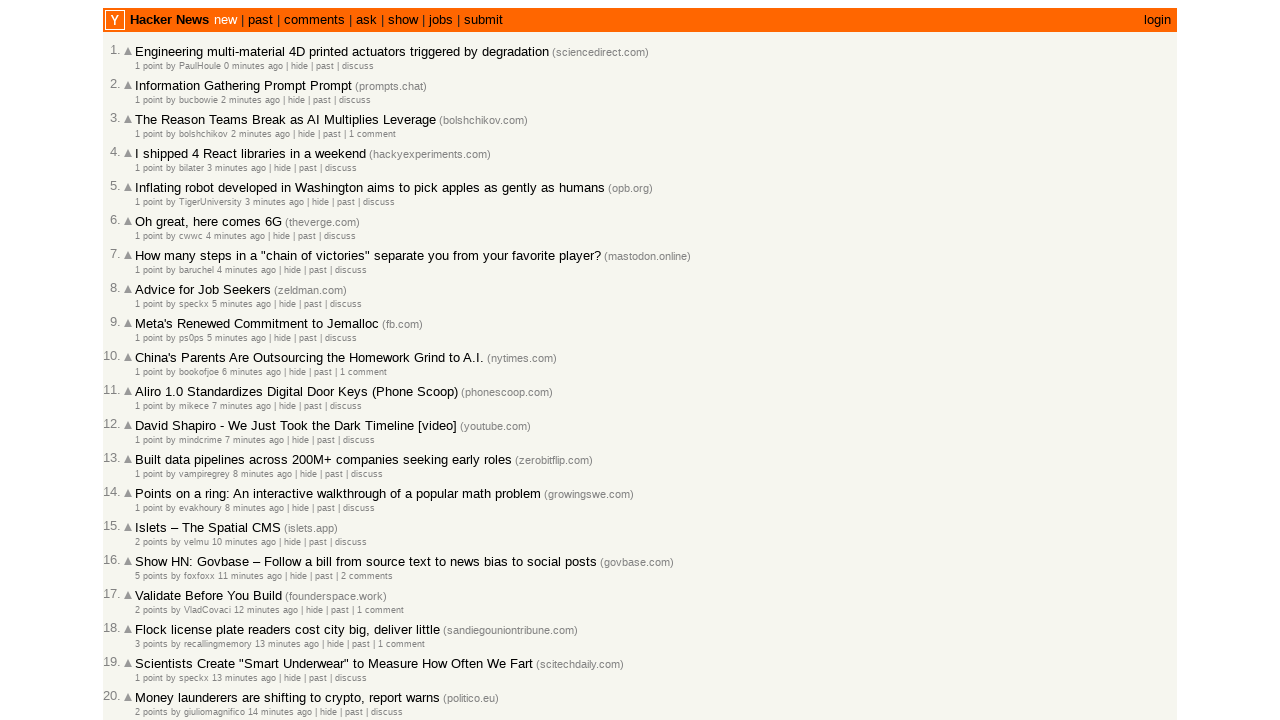

Waited for articles to load on initial page
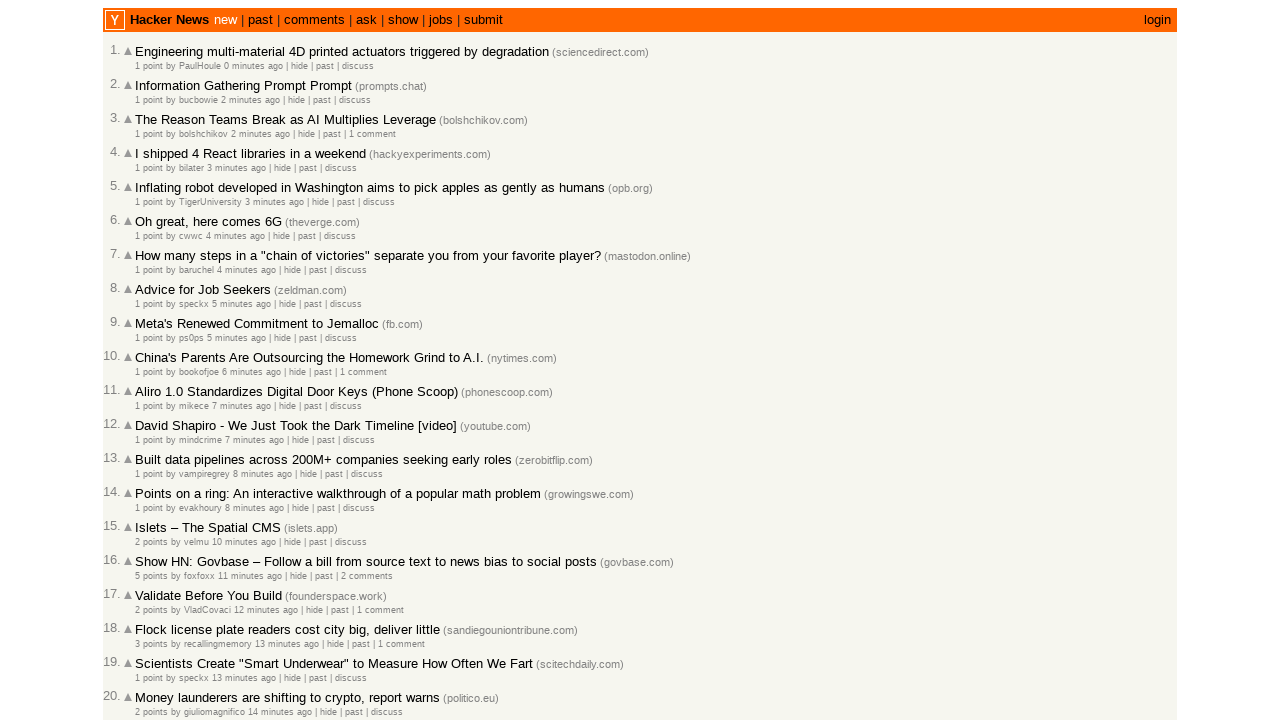

Verified articles are visible on current page
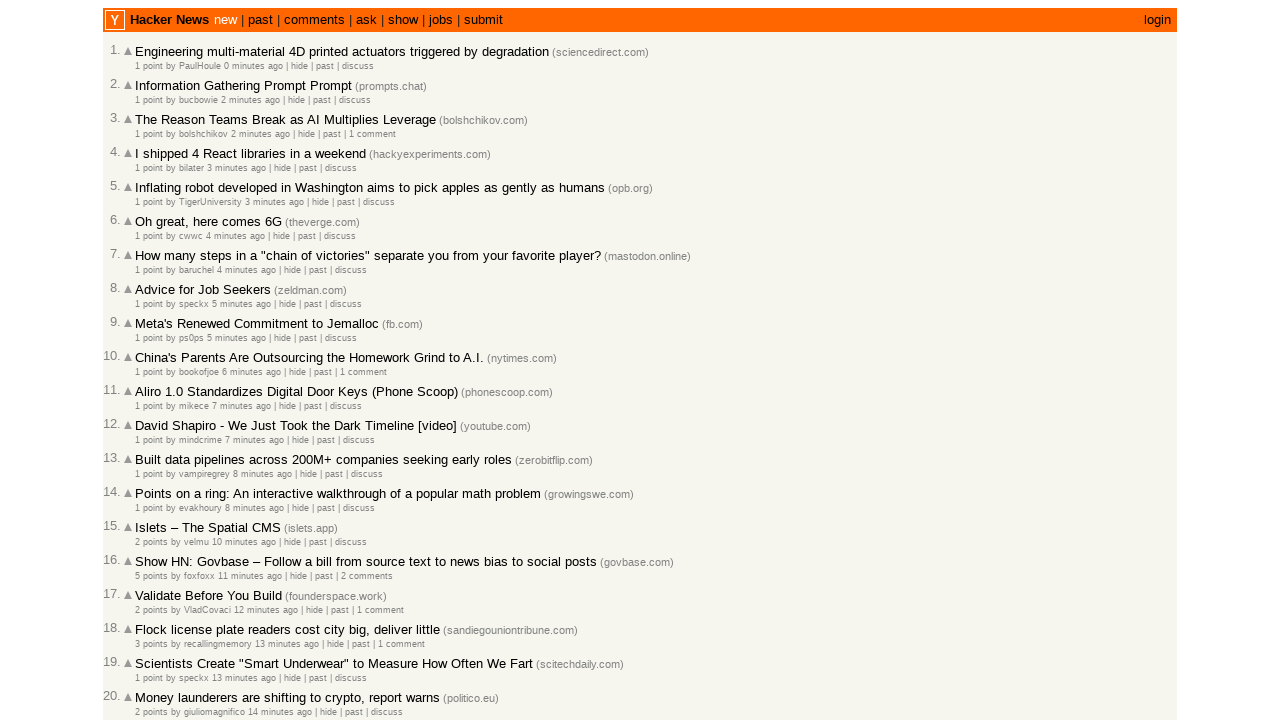

Clicked 'More' link to navigate to next page (iteration 1/3) at (149, 616) on .morelink
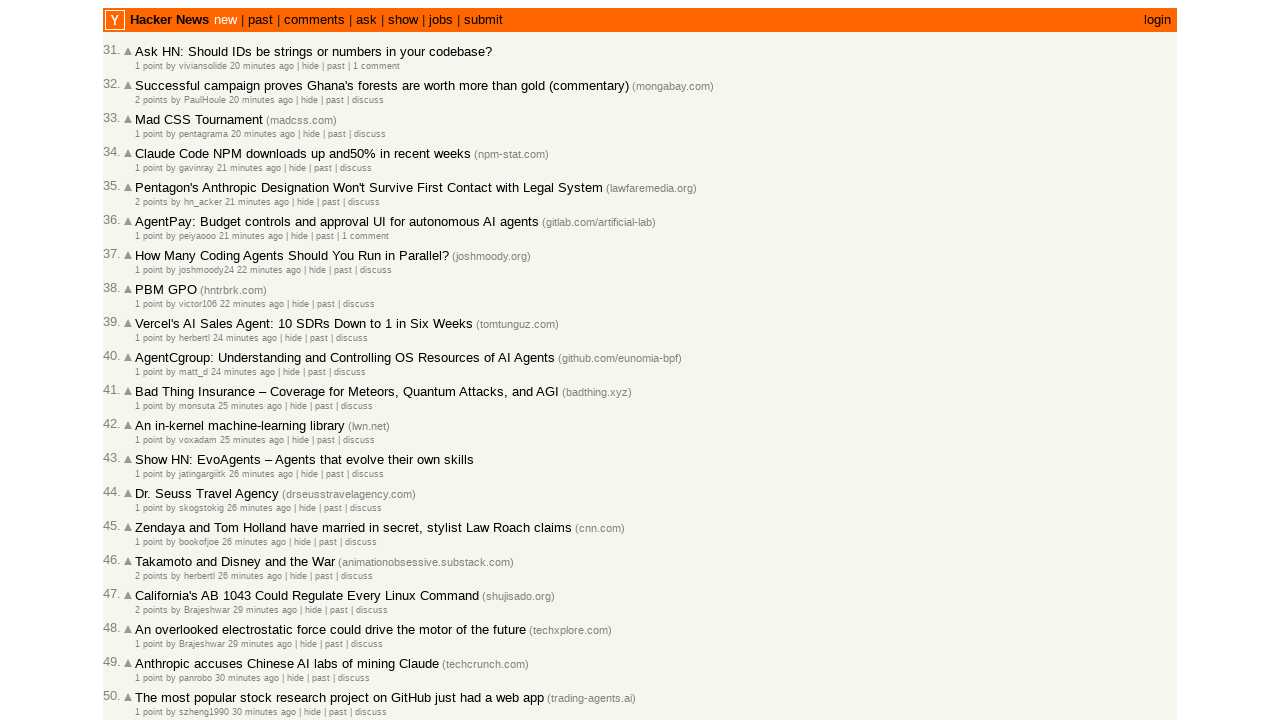

Verified articles are visible on current page
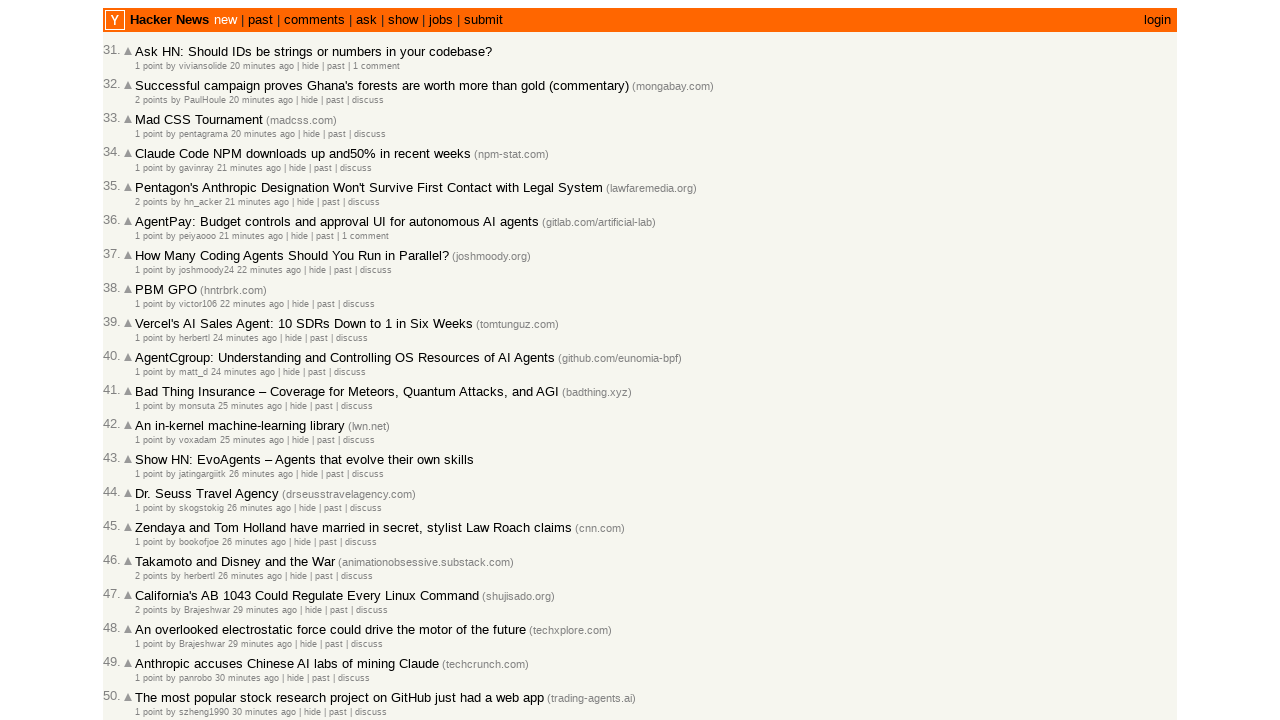

Clicked 'More' link to navigate to next page (iteration 2/3) at (149, 616) on .morelink
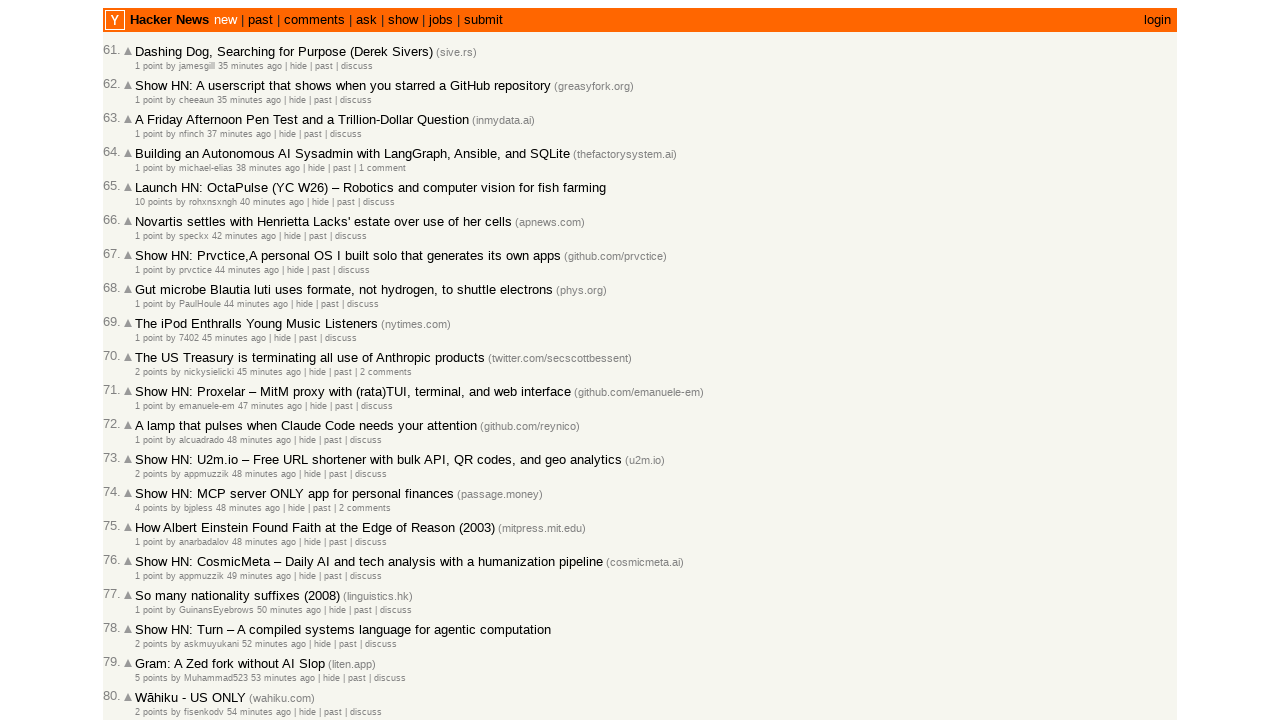

Verified articles are visible on current page
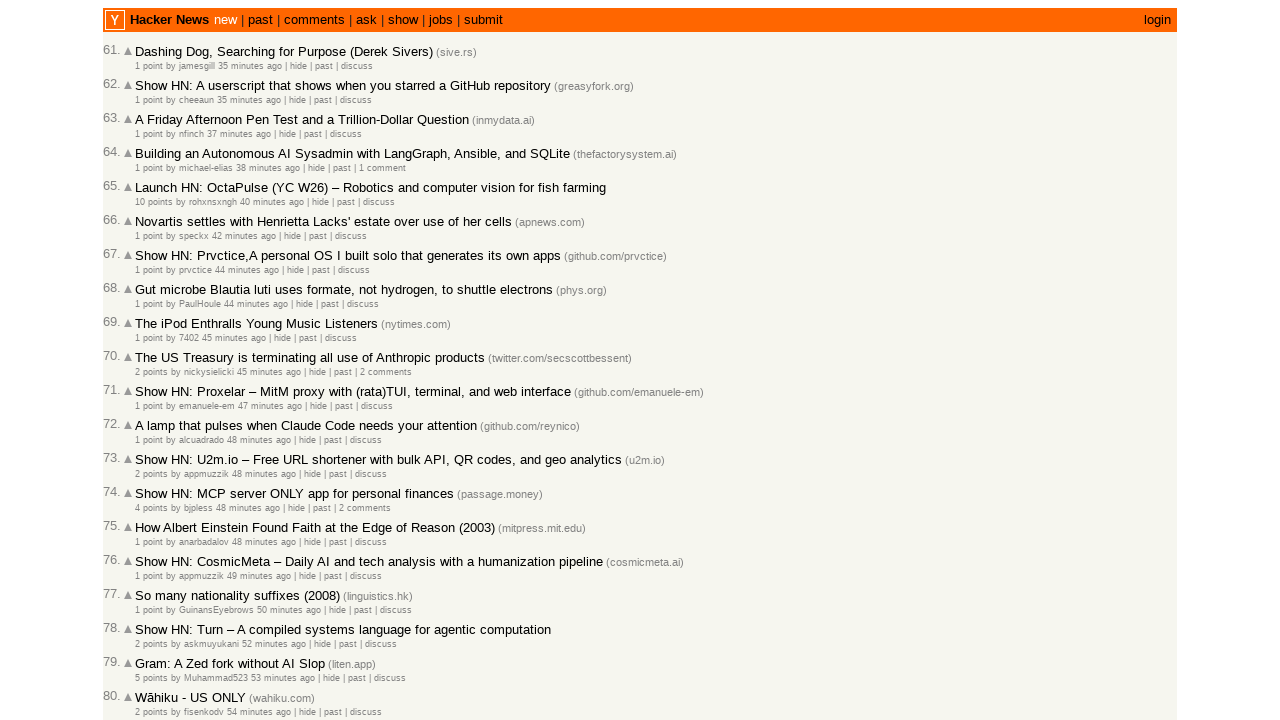

Clicked 'More' link to navigate to next page (iteration 3/3) at (149, 616) on .morelink
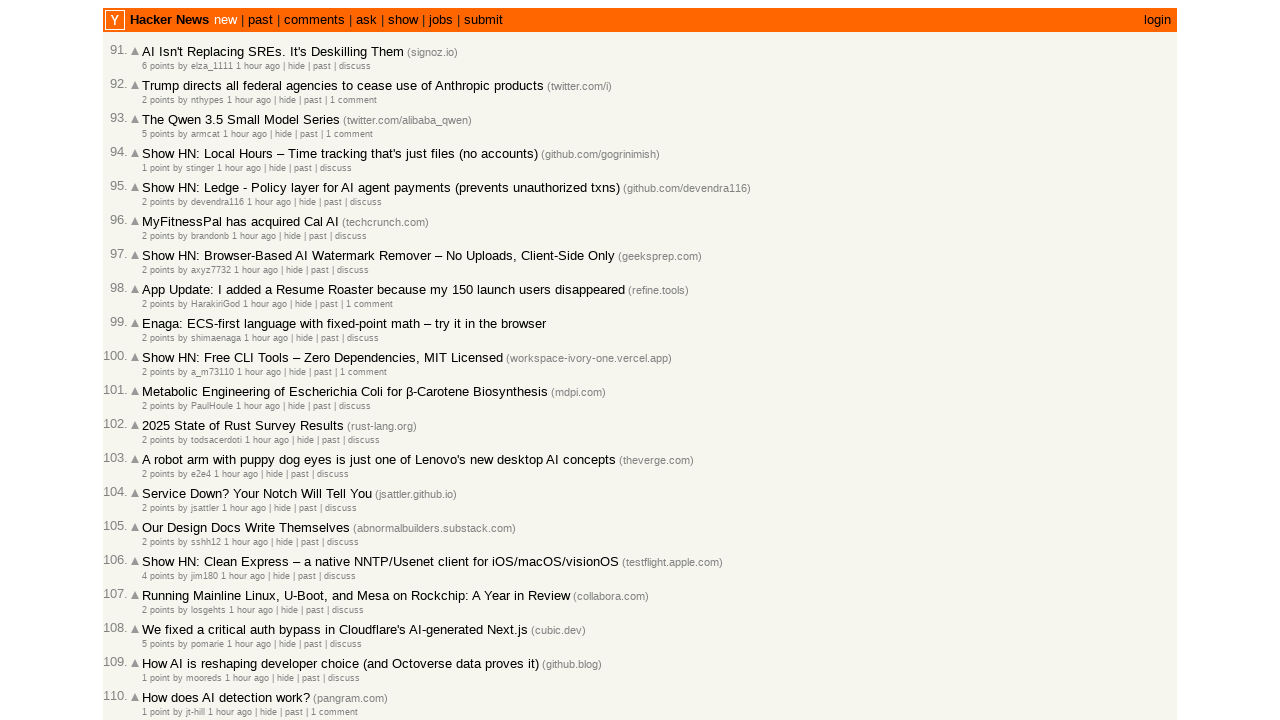

Verified final page loaded with articles
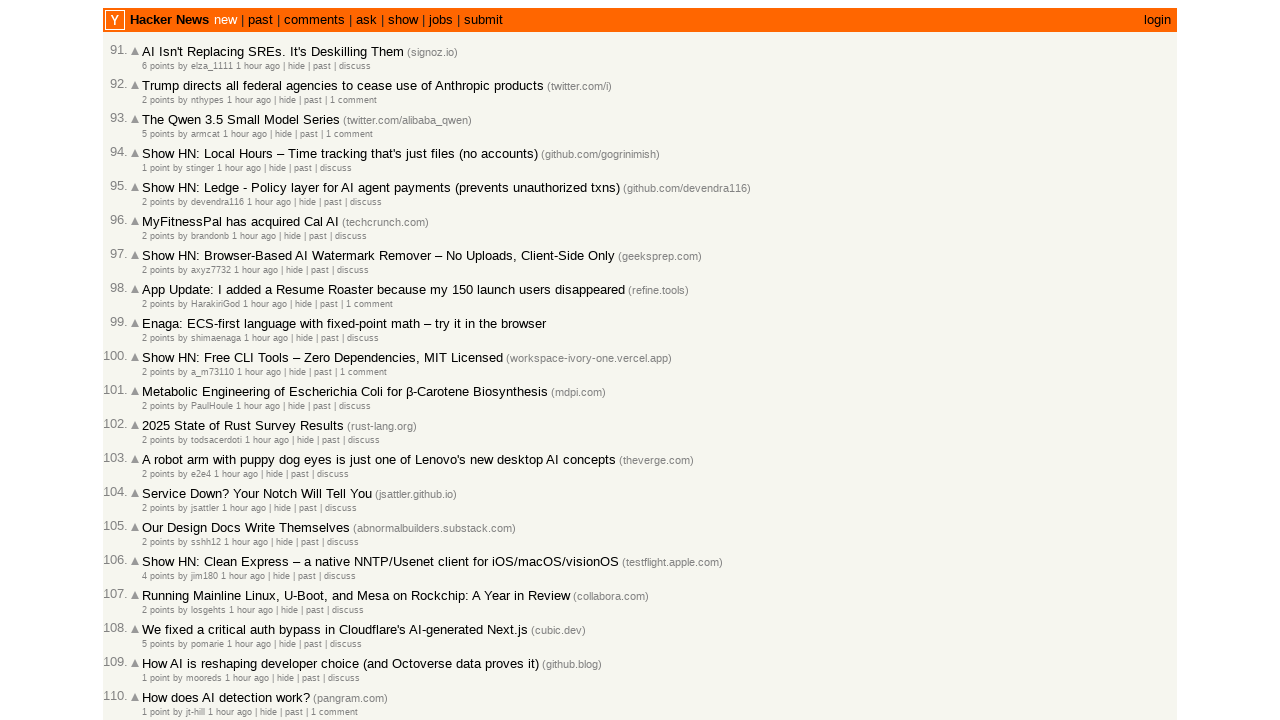

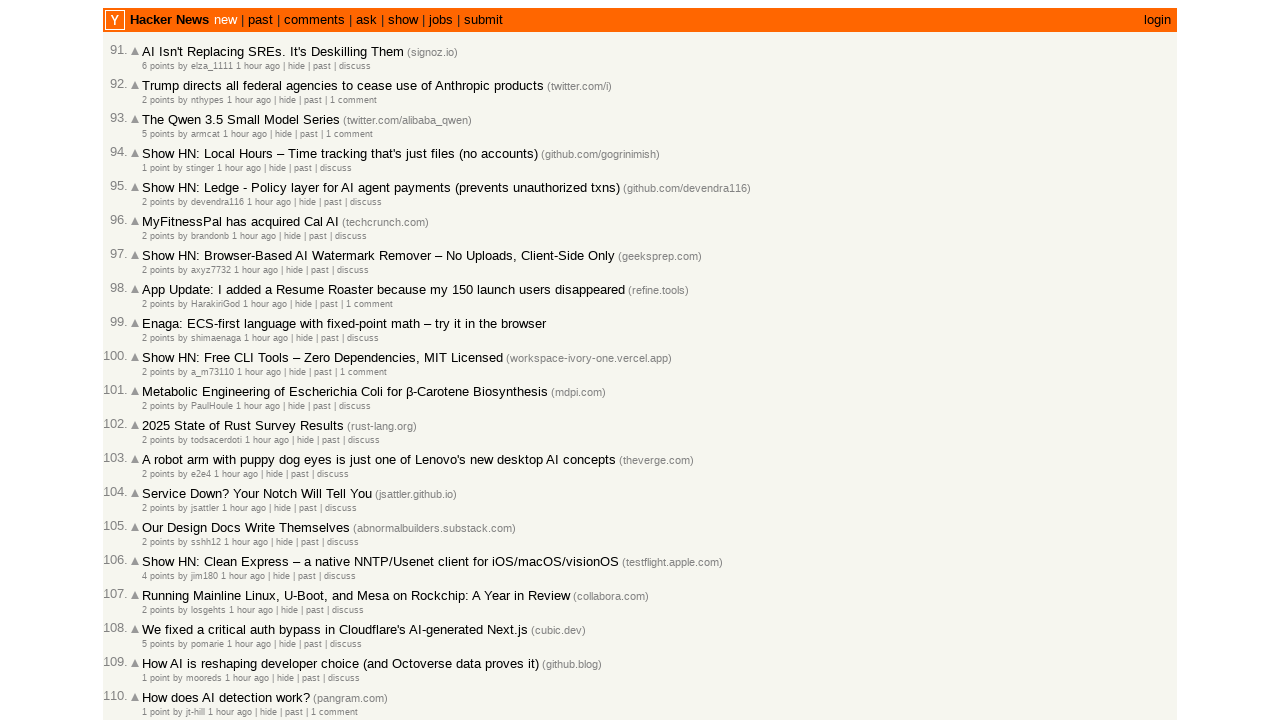